Navigates to the homepage and clicks on the Dynamic Controls link

Starting URL: http://the-internet.herokuapp.com/

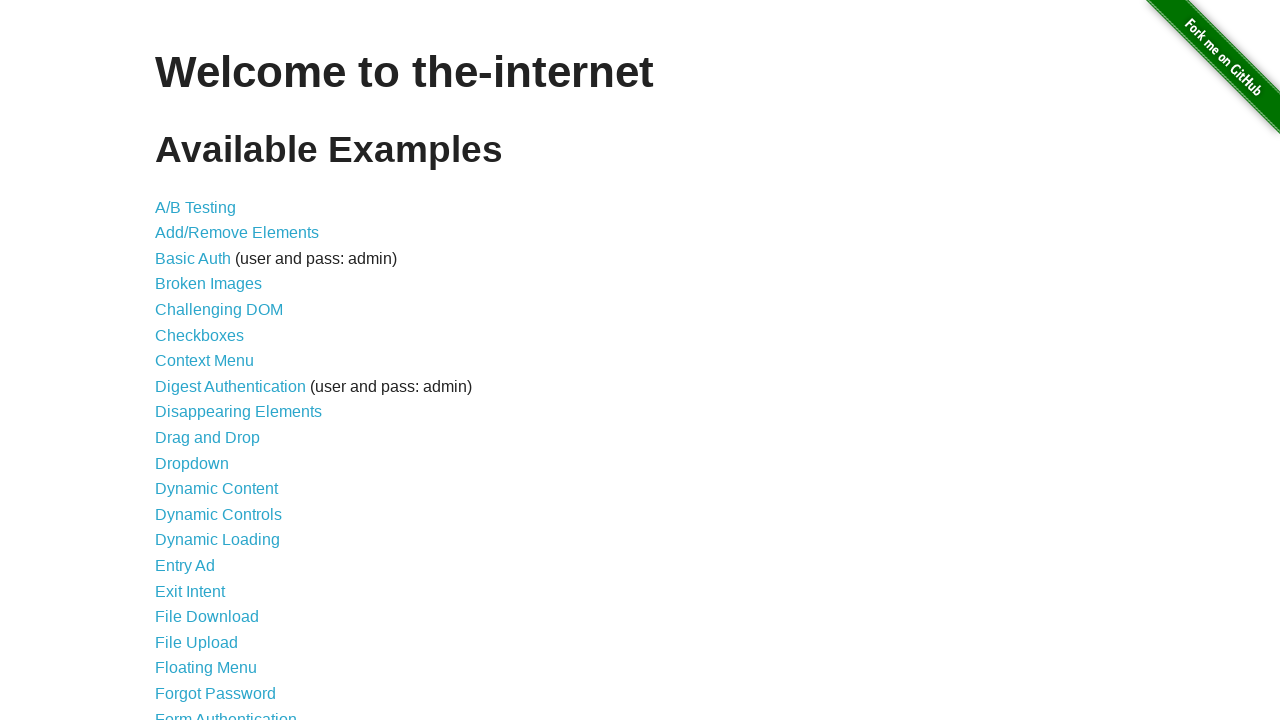

Navigated to the-internet.herokuapp.com homepage
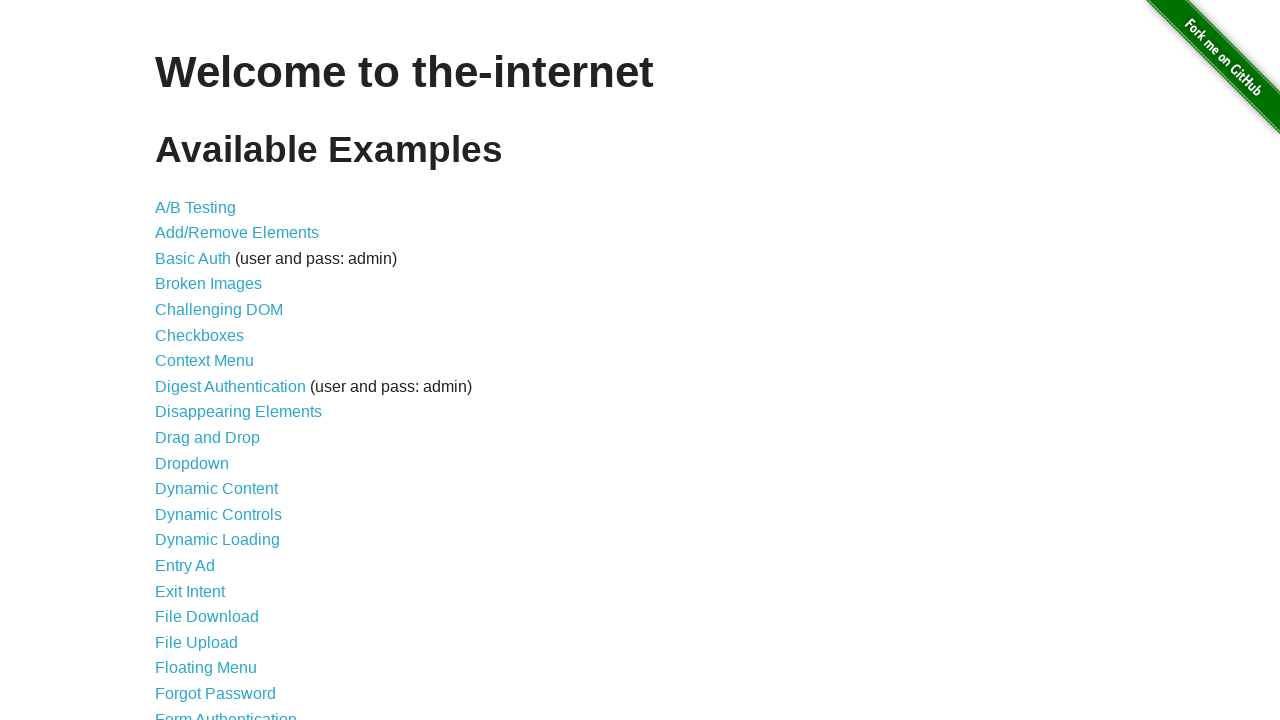

Clicked on the Dynamic Controls link at (218, 514) on a[href='/dynamic_controls']
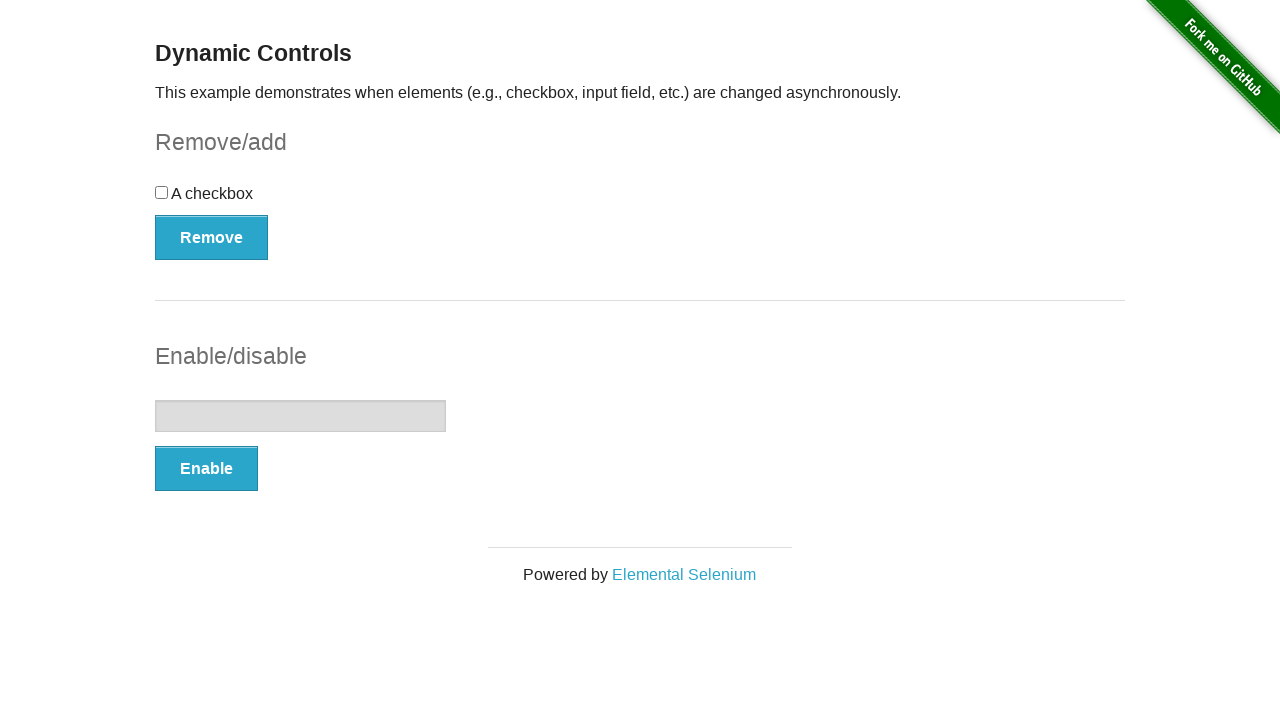

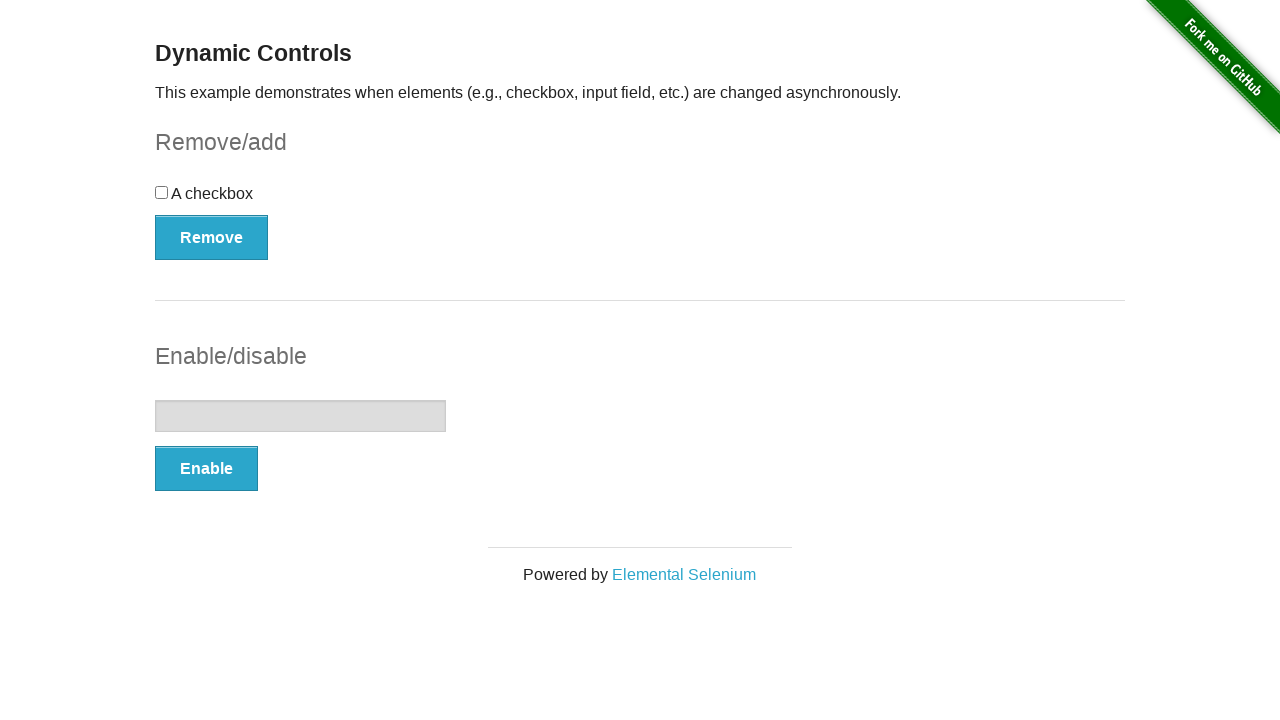